Tests handling a JavaScript prompt dialog by clicking the prompt button, entering text into the prompt, and accepting it.

Starting URL: https://the-internet.herokuapp.com/javascript_alerts

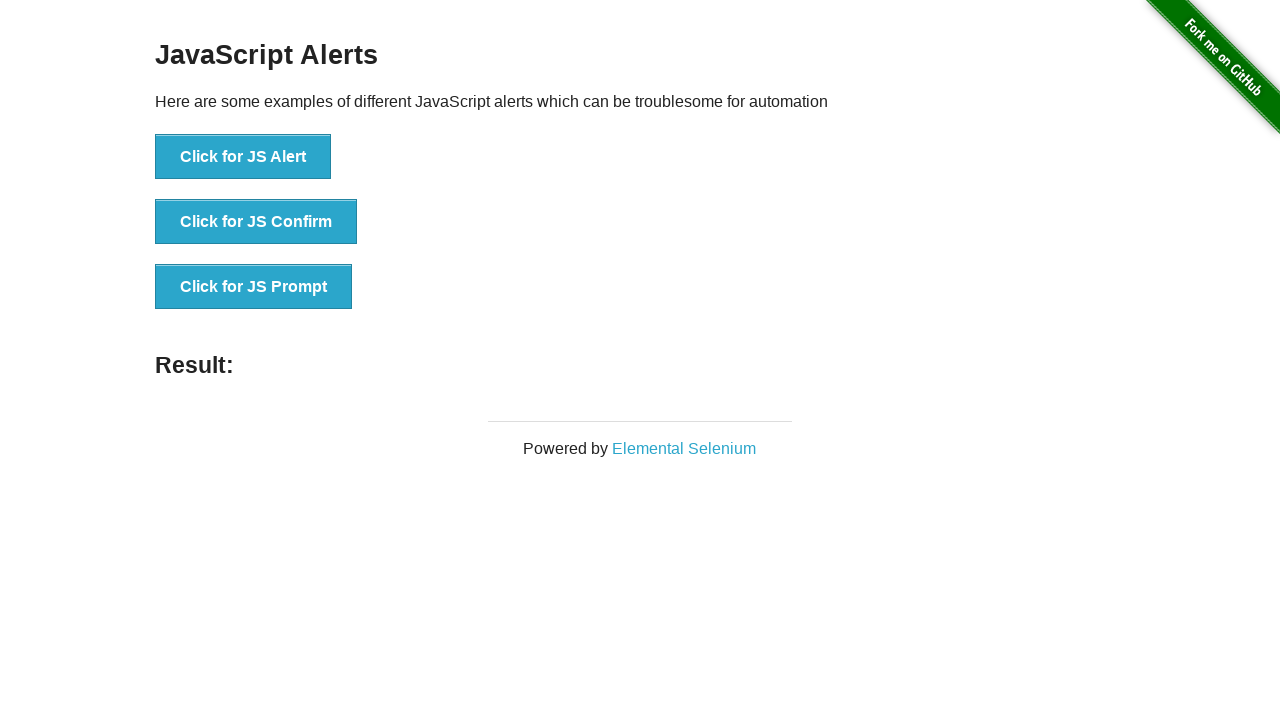

Set up dialog handler to accept prompt with text 'My name is Yahya'
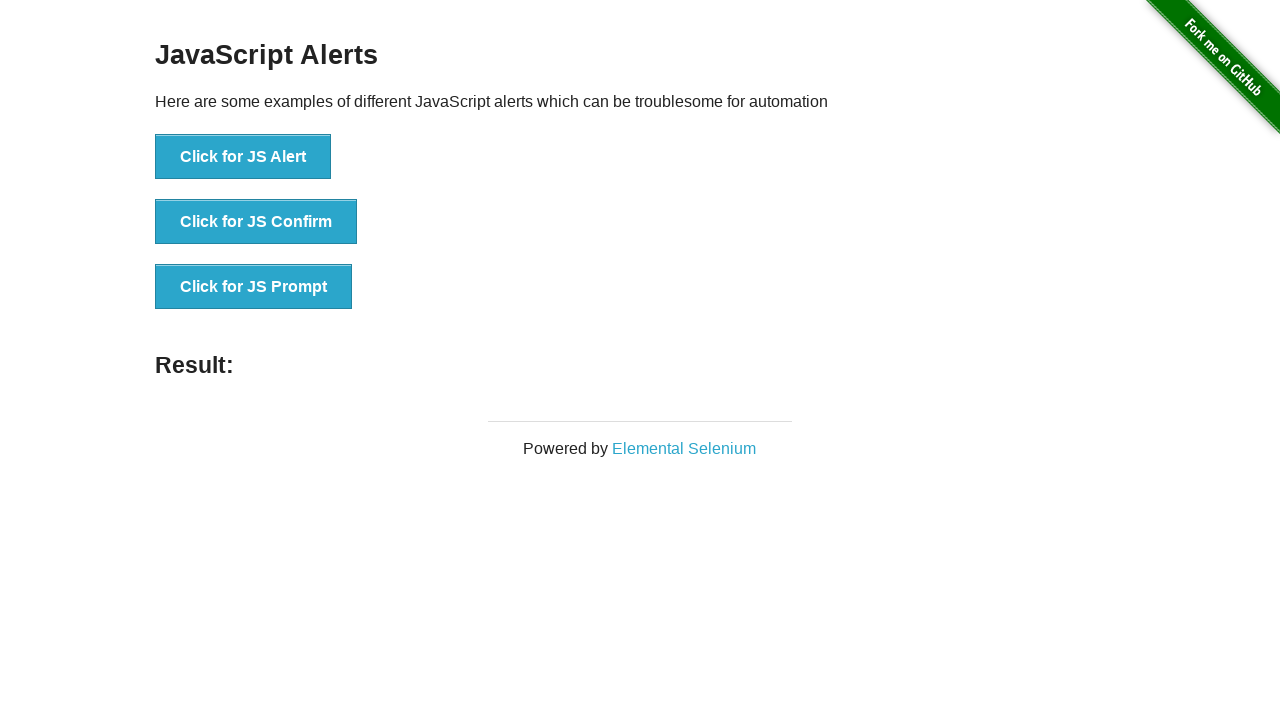

Clicked the JavaScript prompt button to trigger dialog at (254, 287) on xpath=//button[@onclick='jsPrompt()']
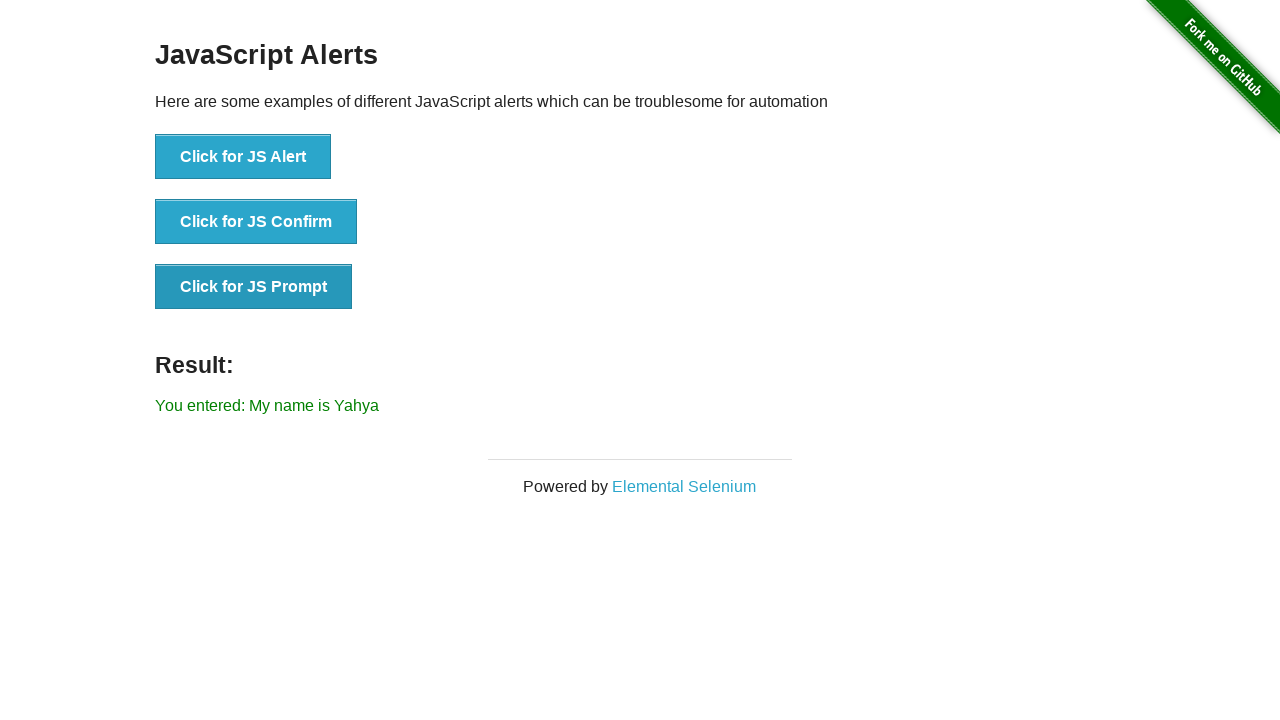

Prompt dialog was handled and result element loaded
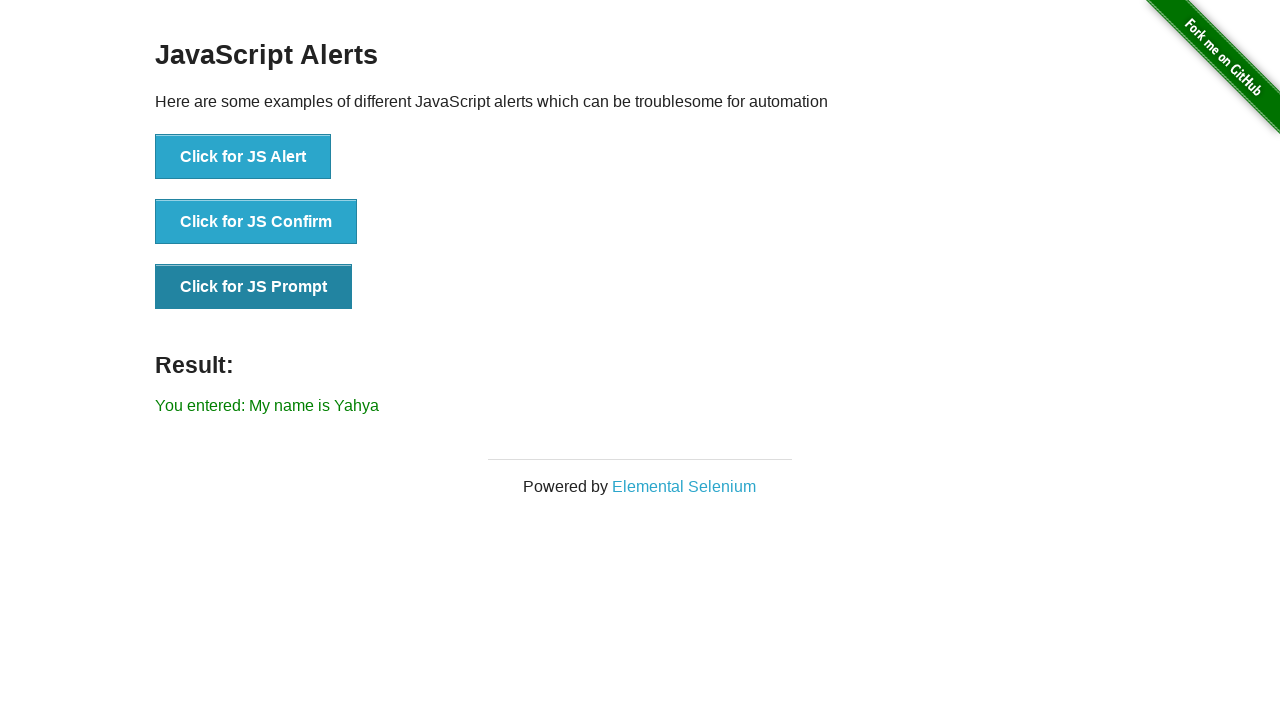

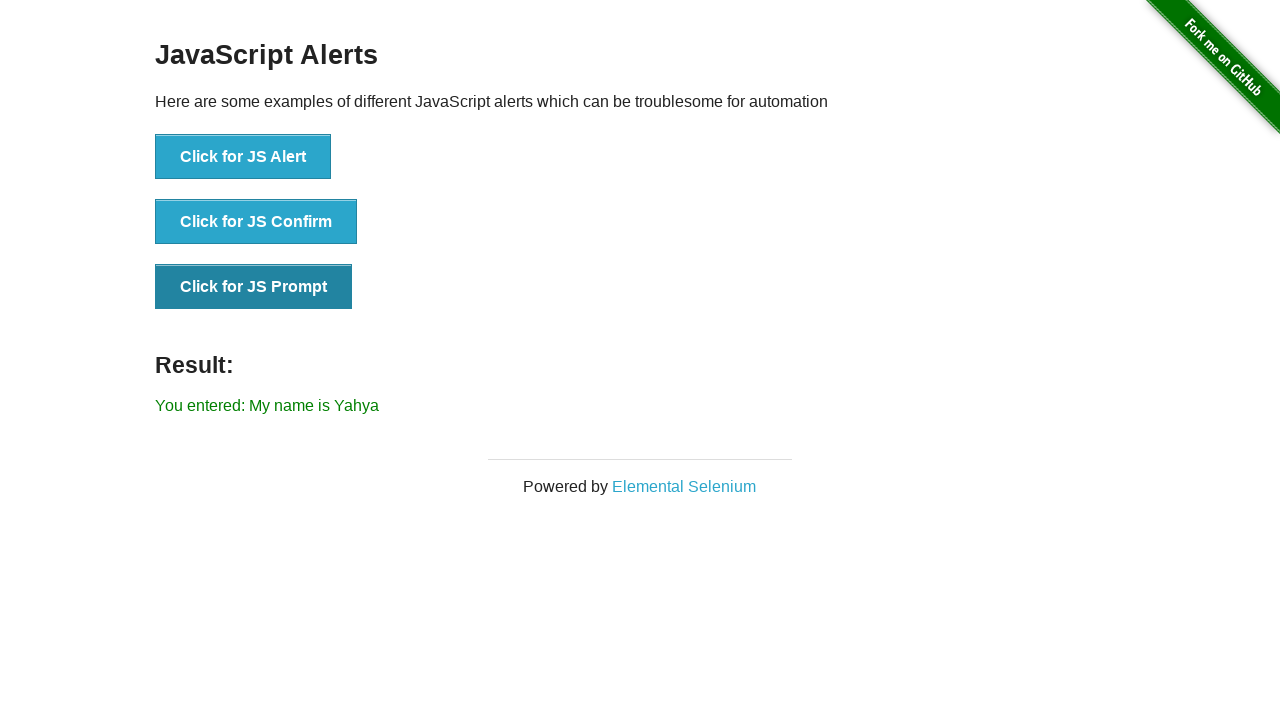